Tests Salesforce login error handling by submitting invalid credentials and verifying the error message is displayed

Starting URL: https://login.salesforce.com/

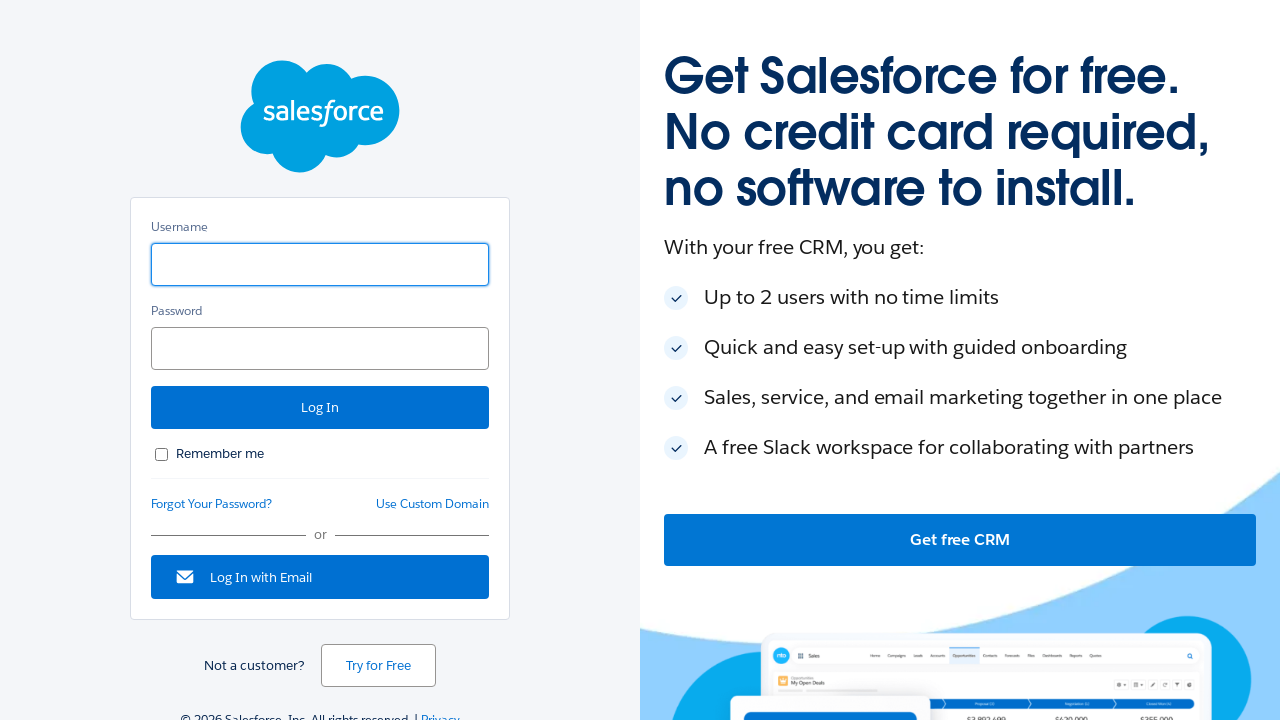

Filled username field with 'hello' on #username
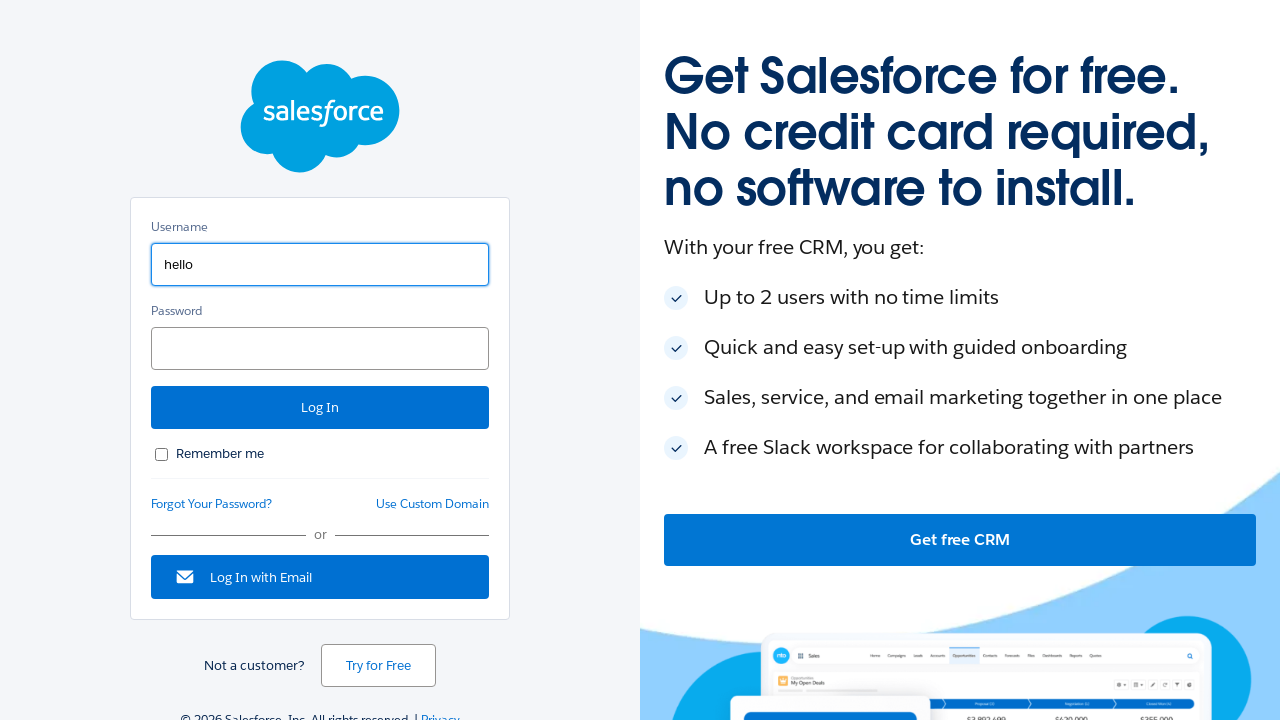

Filled password field with '123456' on input[name='pw']
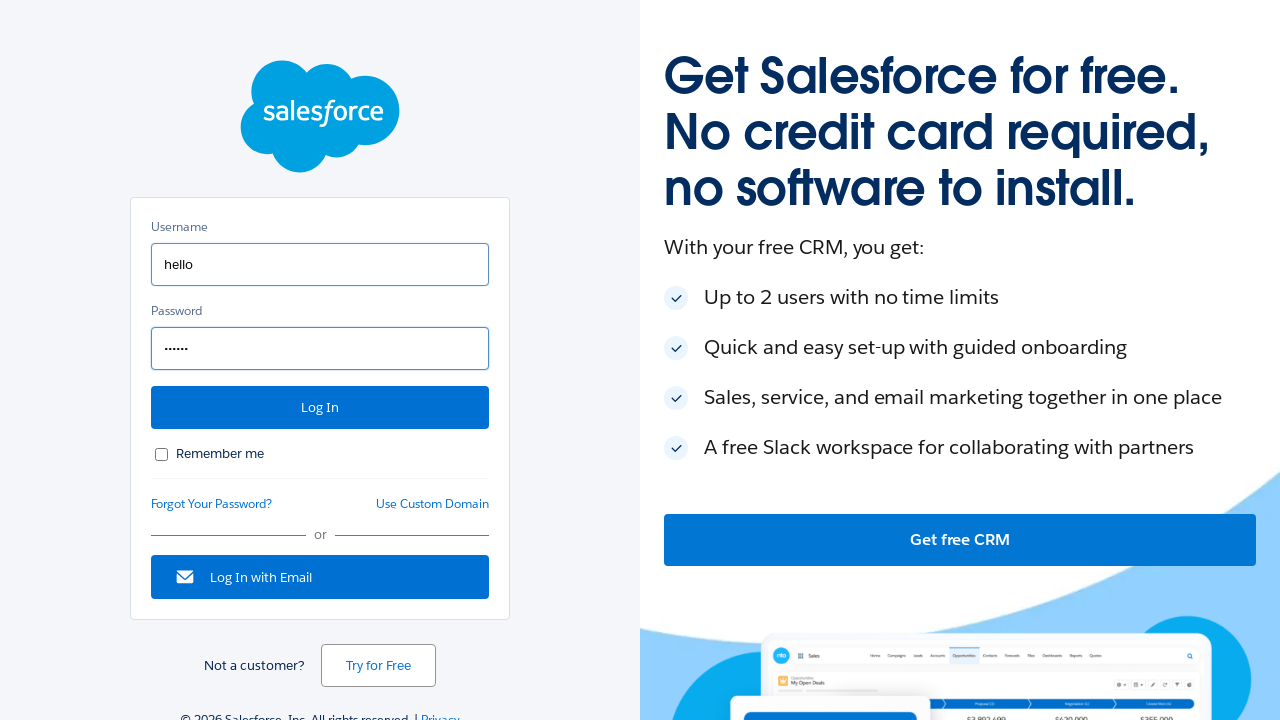

Clicked login button at (320, 408) on #Login
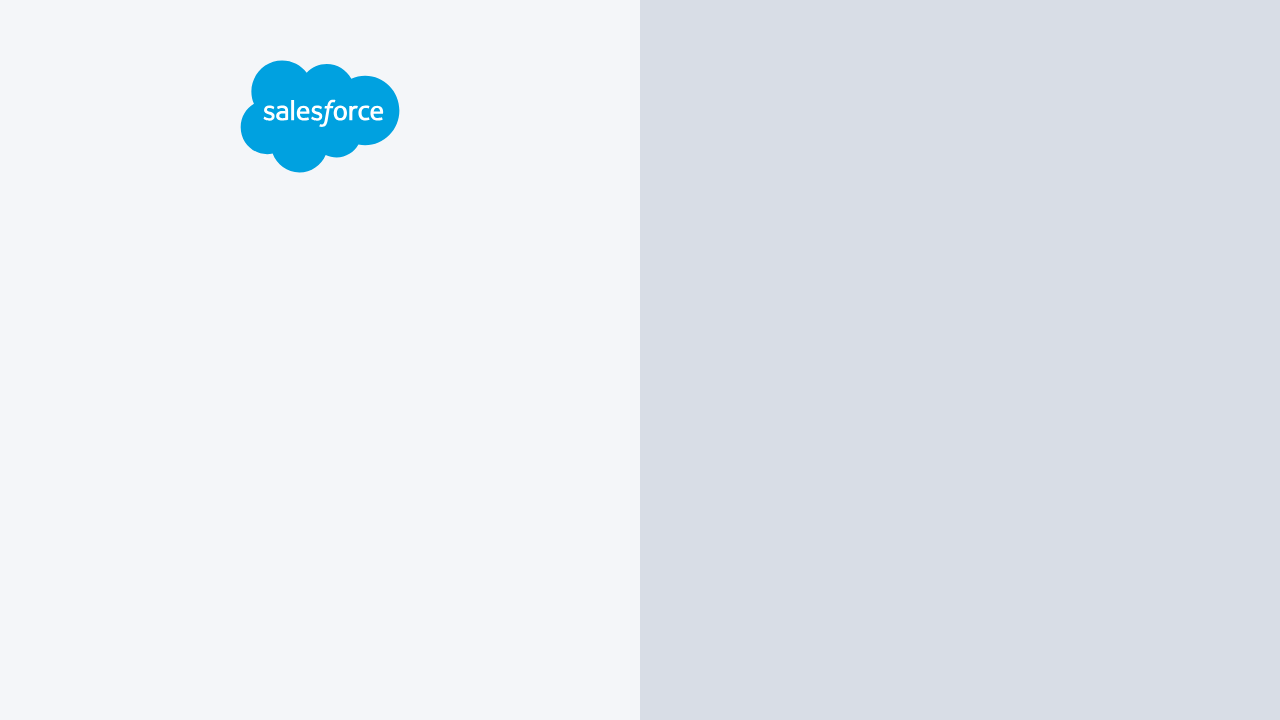

Error message element appeared
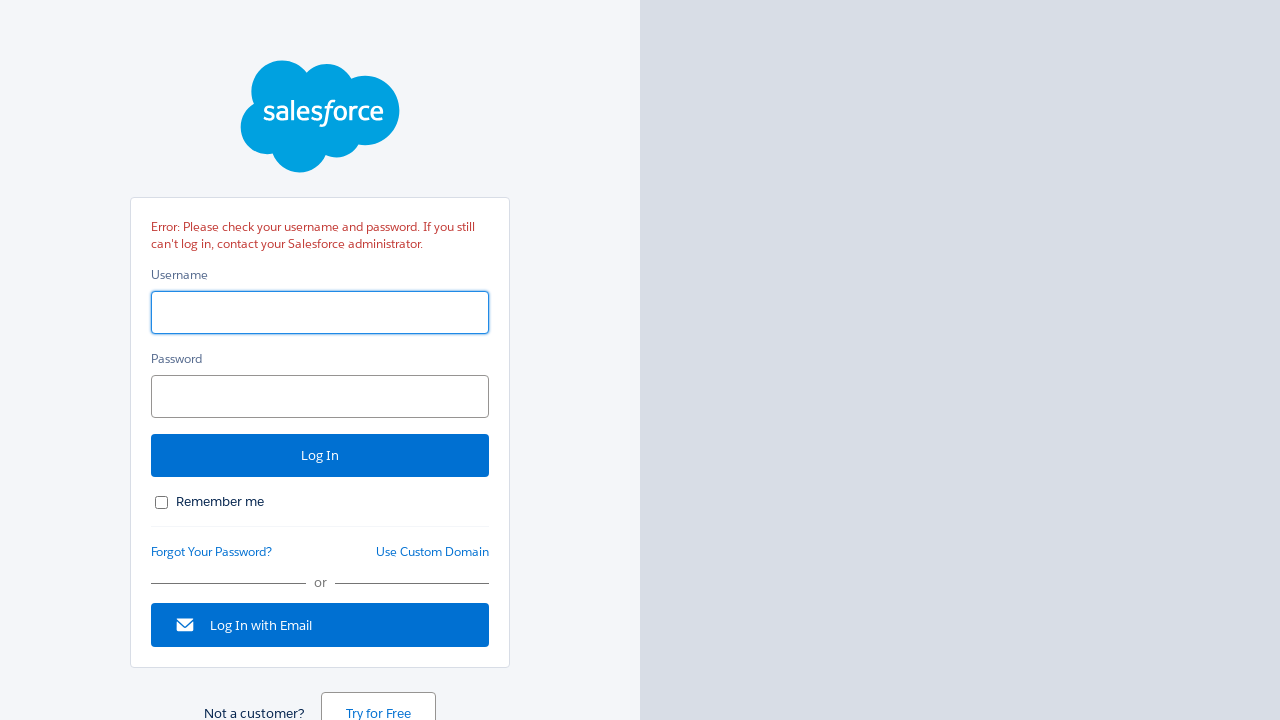

Retrieved error message text: Error: Please check your username and password. If you still can't log in, contact your Salesforce administrator.
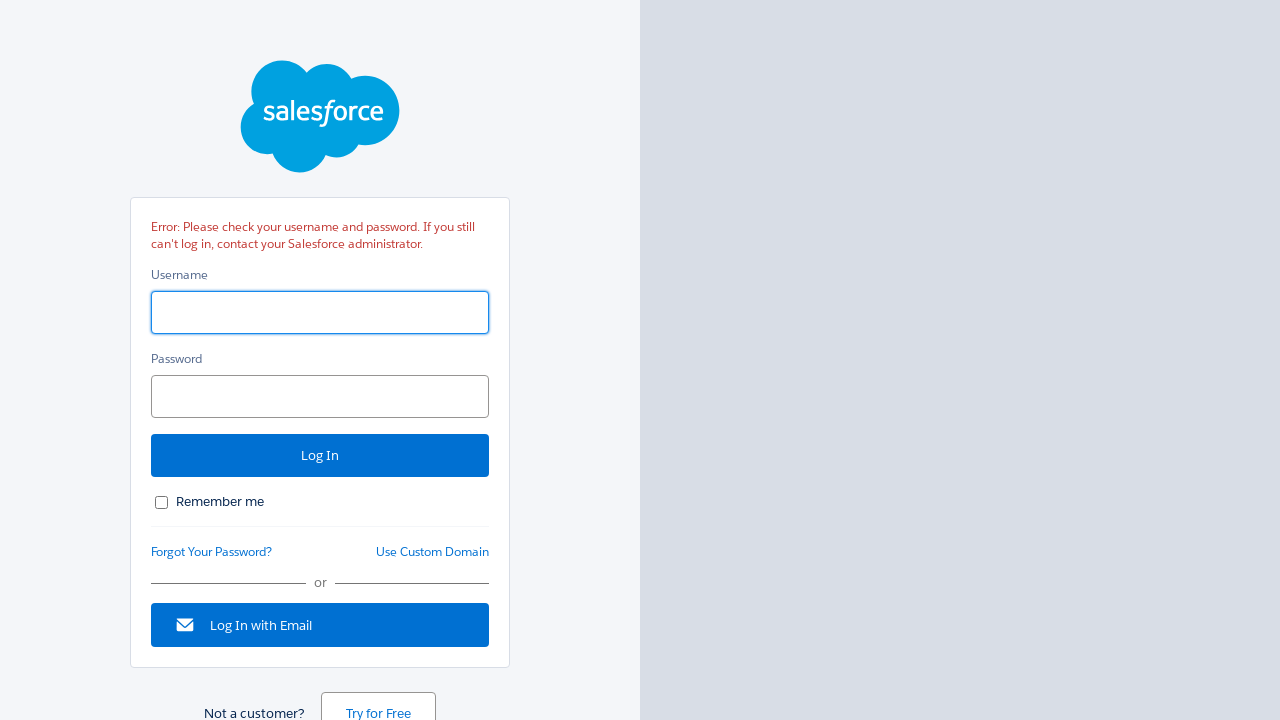

Printed error message to console
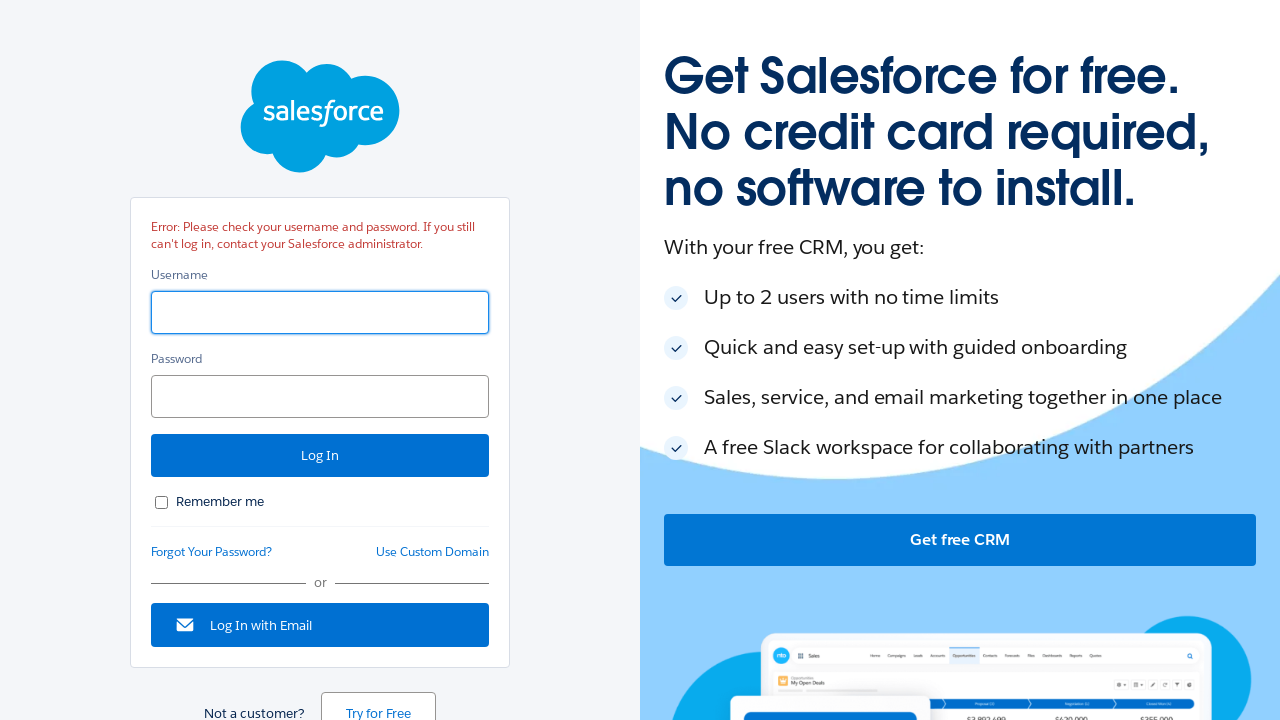

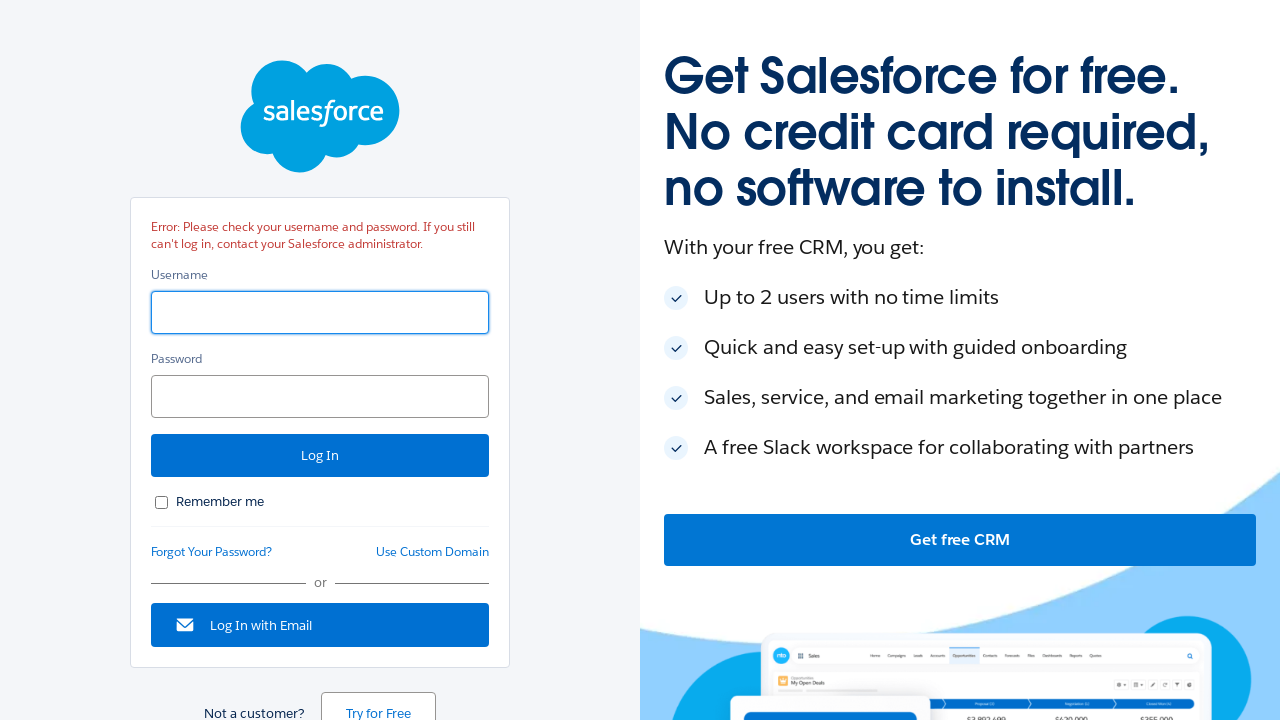